Tests explicit wait functionality by waiting for a button to become clickable after a delay on the dynamic properties page

Starting URL: https://demoqa.com/dynamic-properties

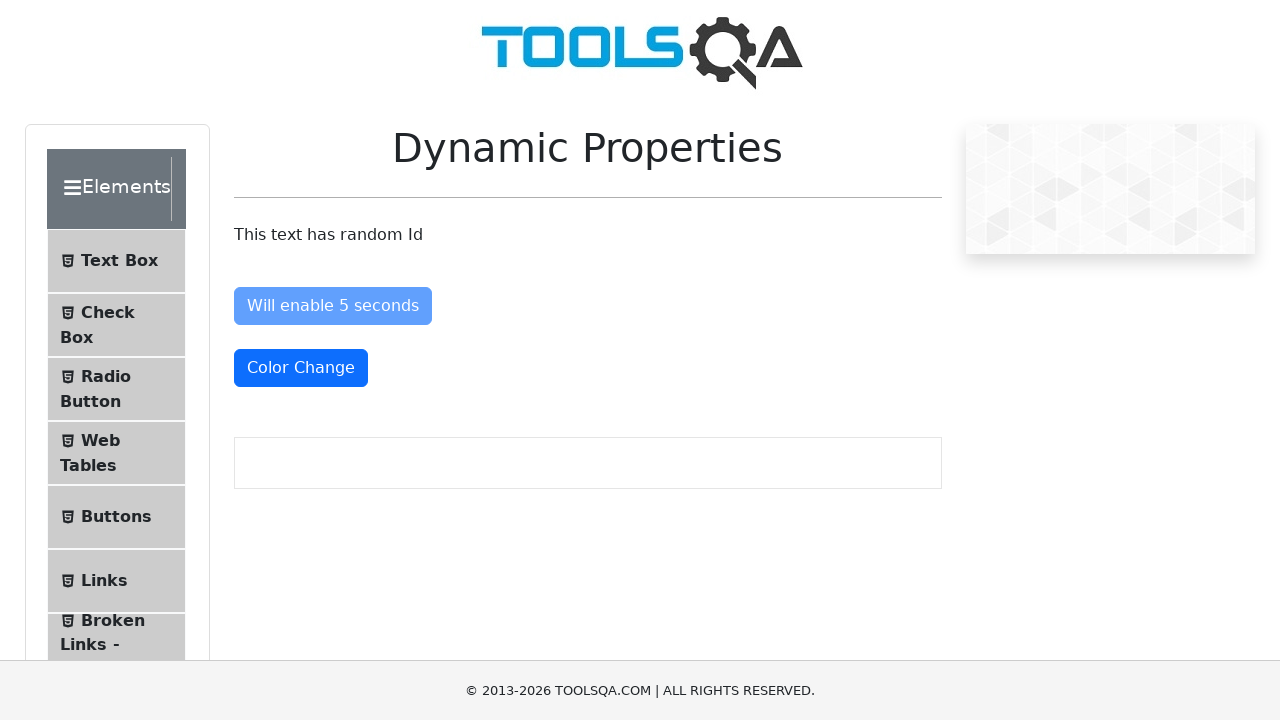

Navigated to dynamic properties page
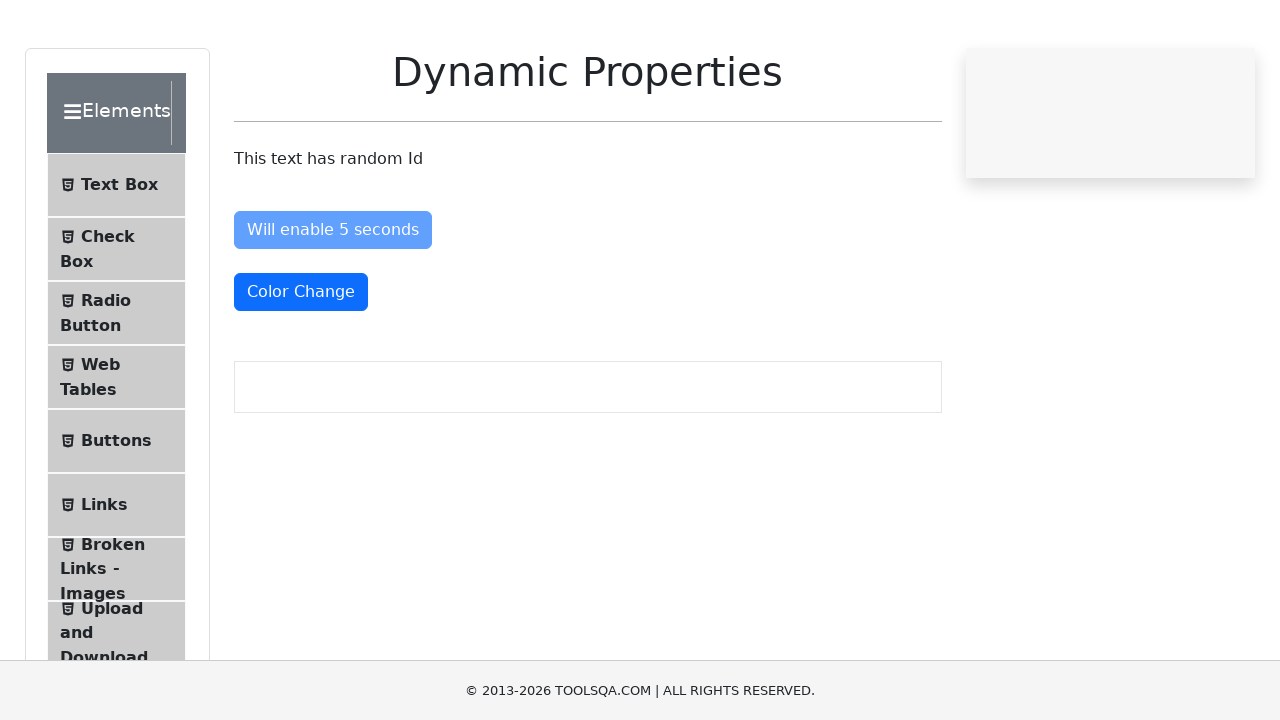

Waited for enableAfter button to become enabled after delay
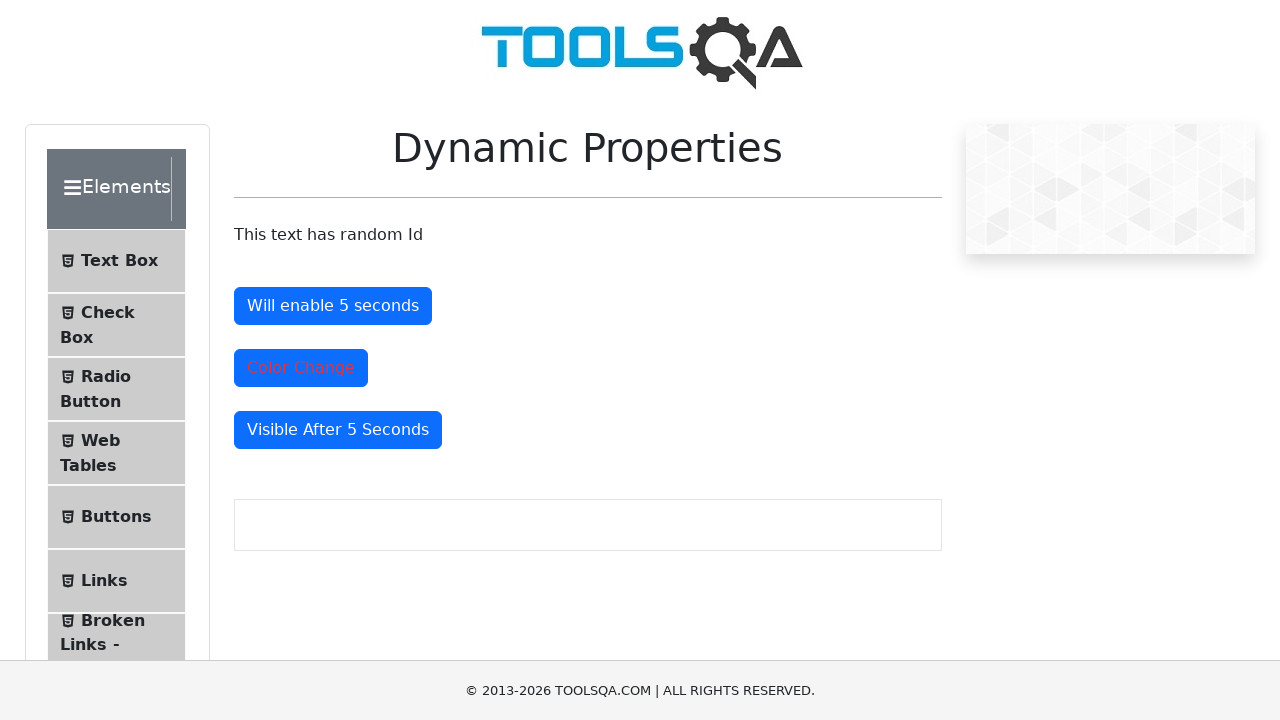

Clicked the enableAfter button which is now clickable at (333, 306) on #enableAfter
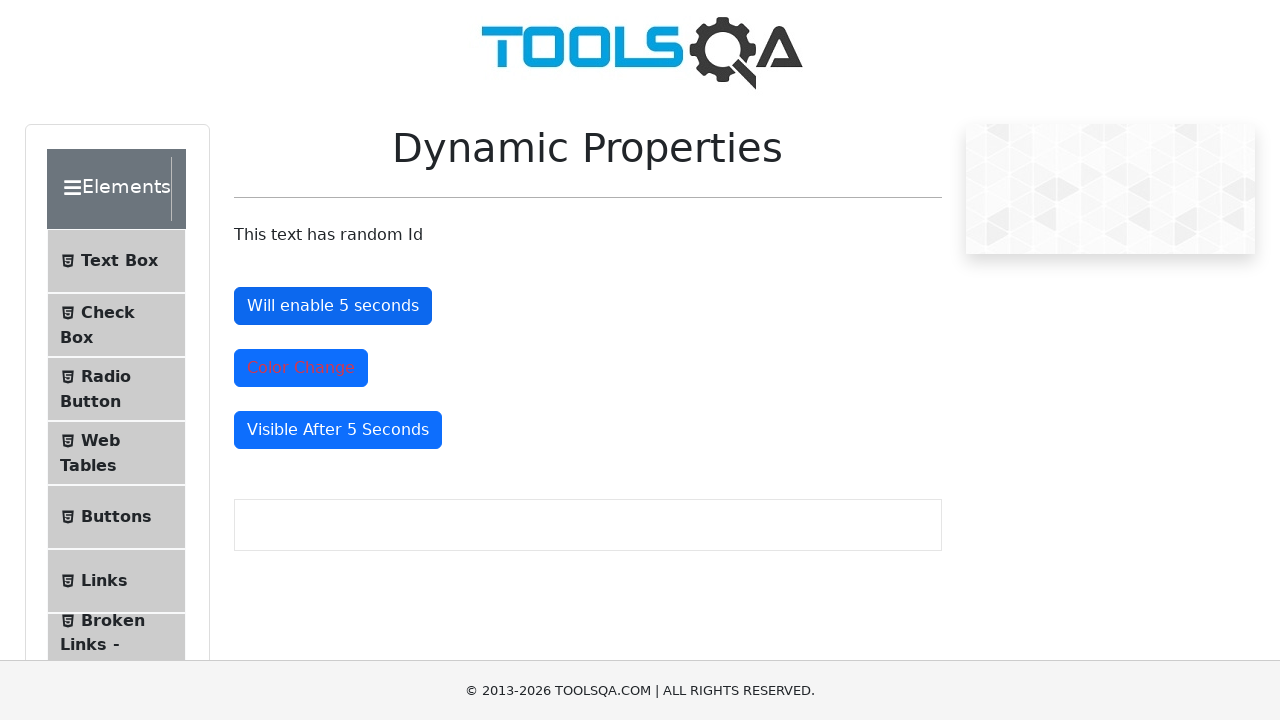

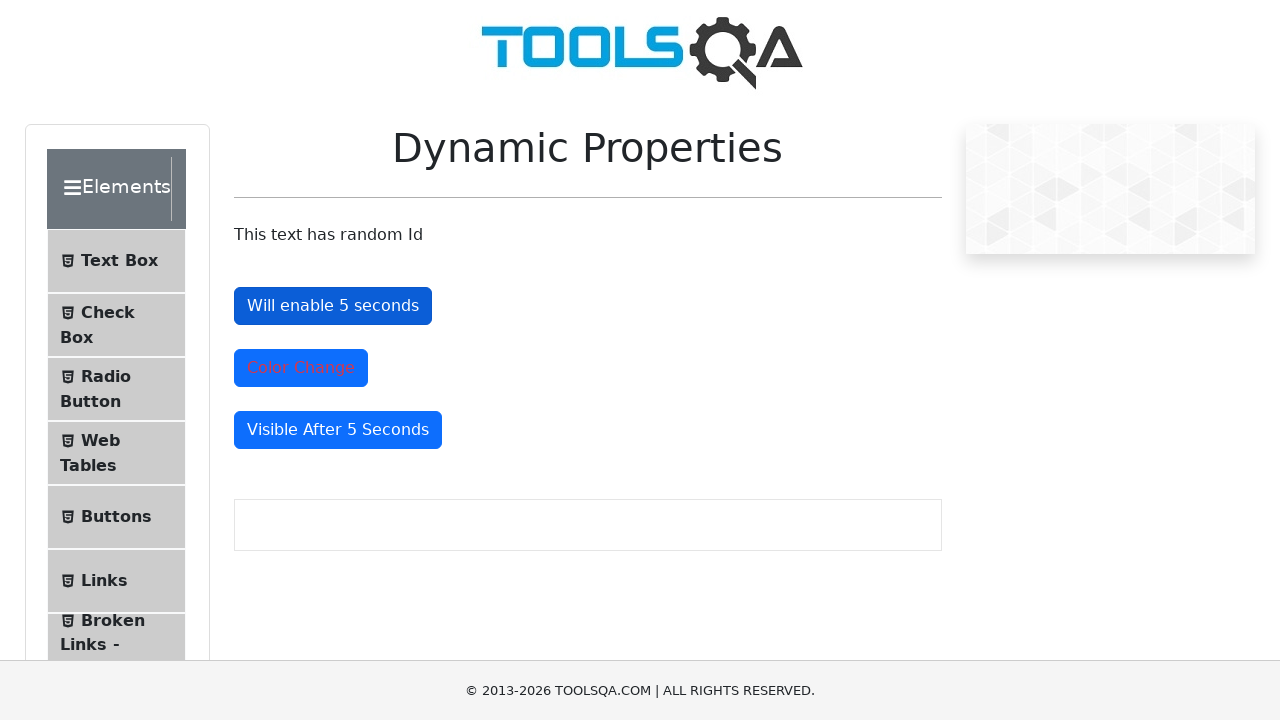